Tests wait functionality by clicking a button and waiting for a paragraph element to appear on the page

Starting URL: https://testeroprogramowania.github.io/selenium/wait2.html

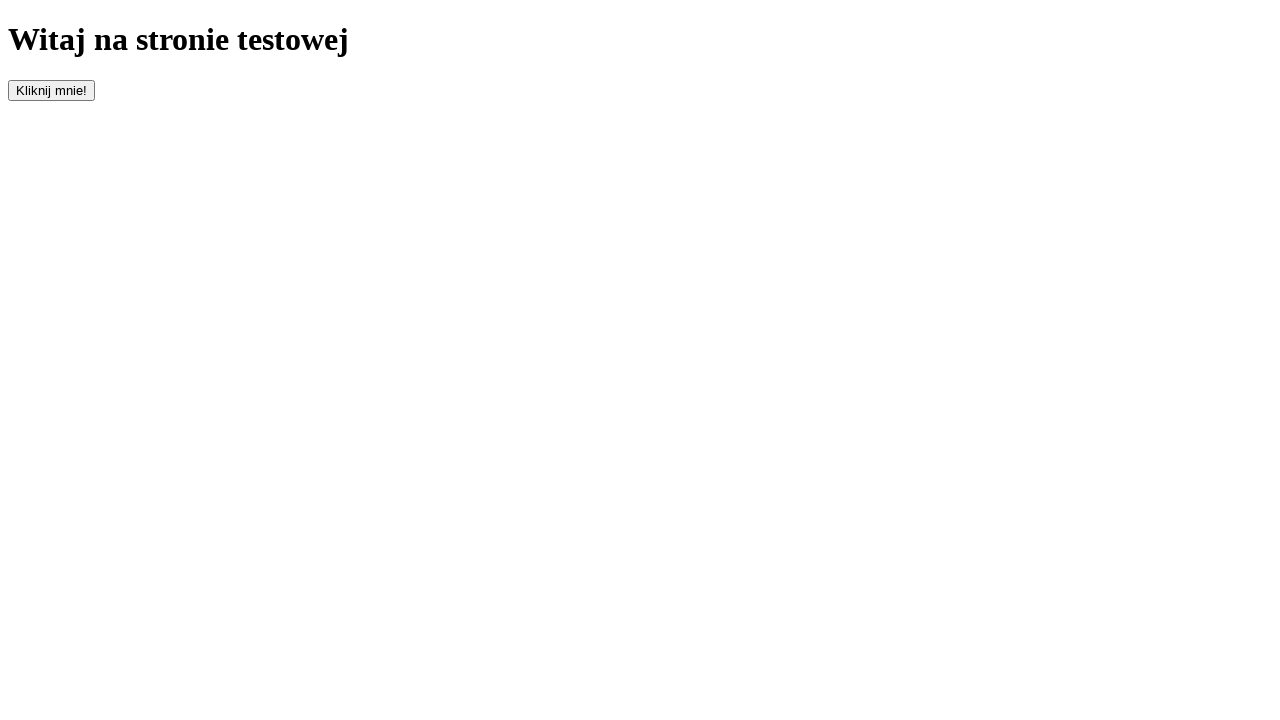

Navigated to wait2.html test page
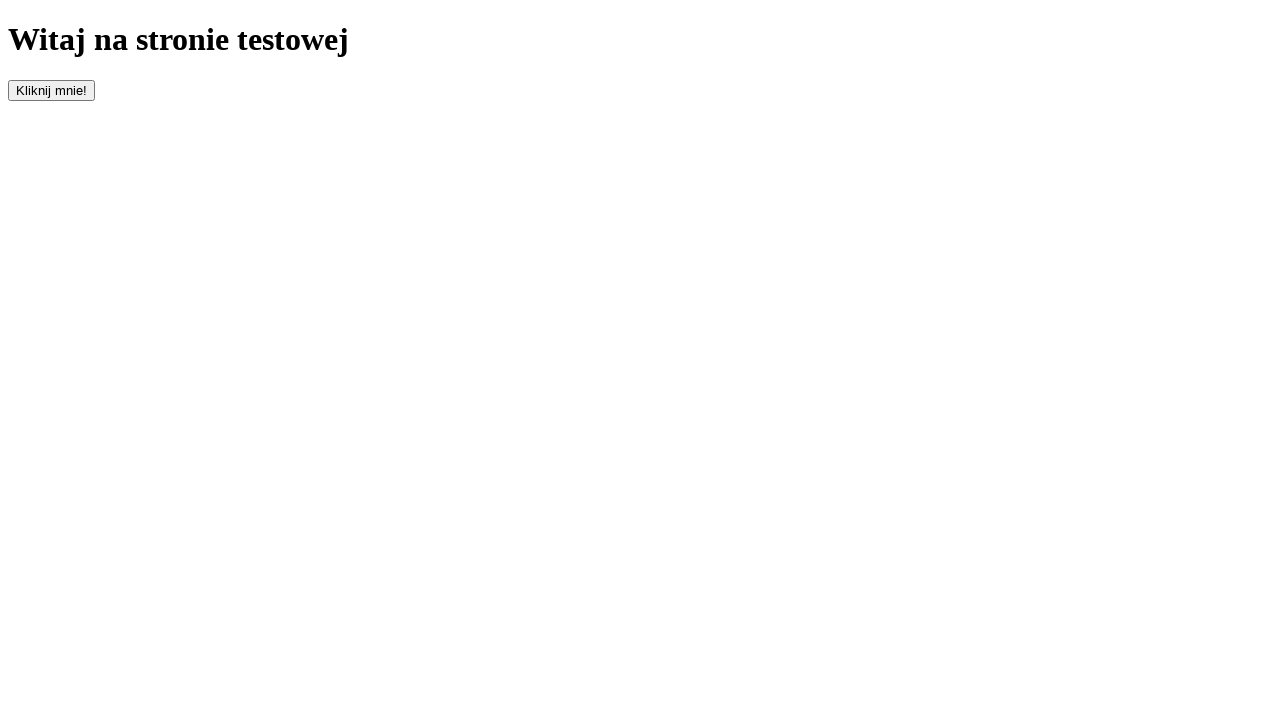

Clicked the button with id 'clickOnMe' to trigger element appearance at (52, 90) on #clickOnMe
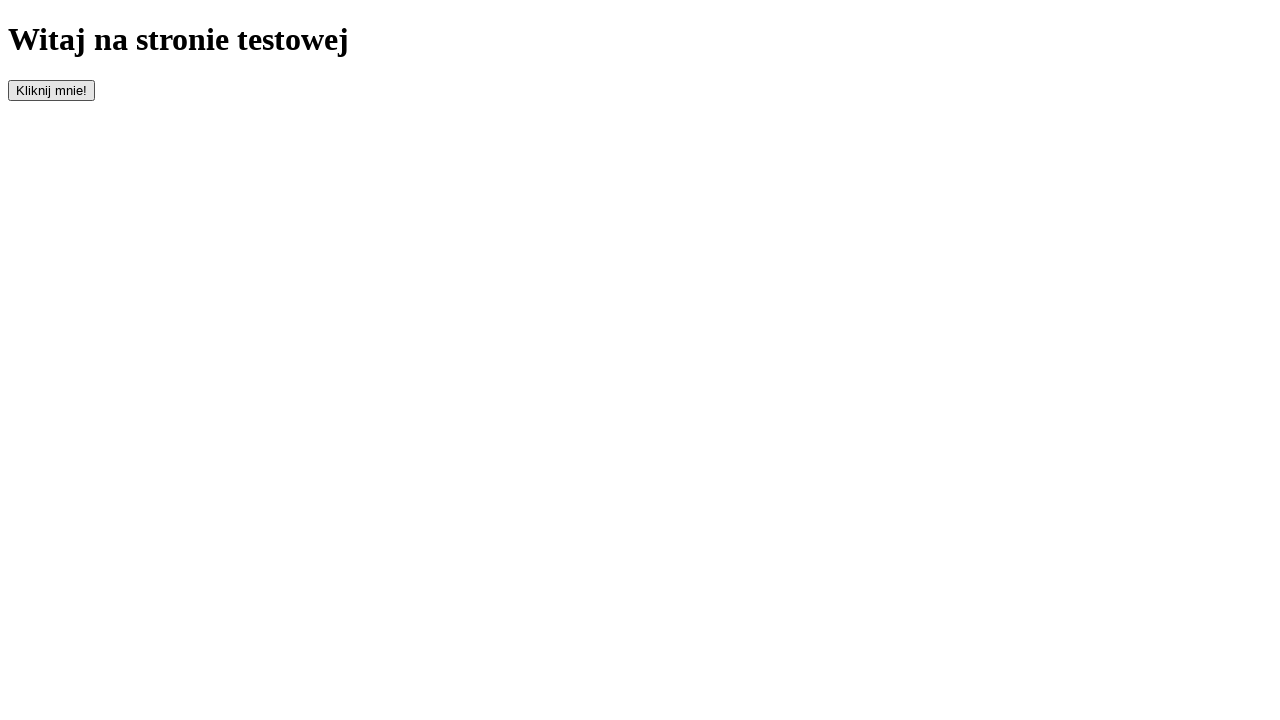

Paragraph element appeared on the page
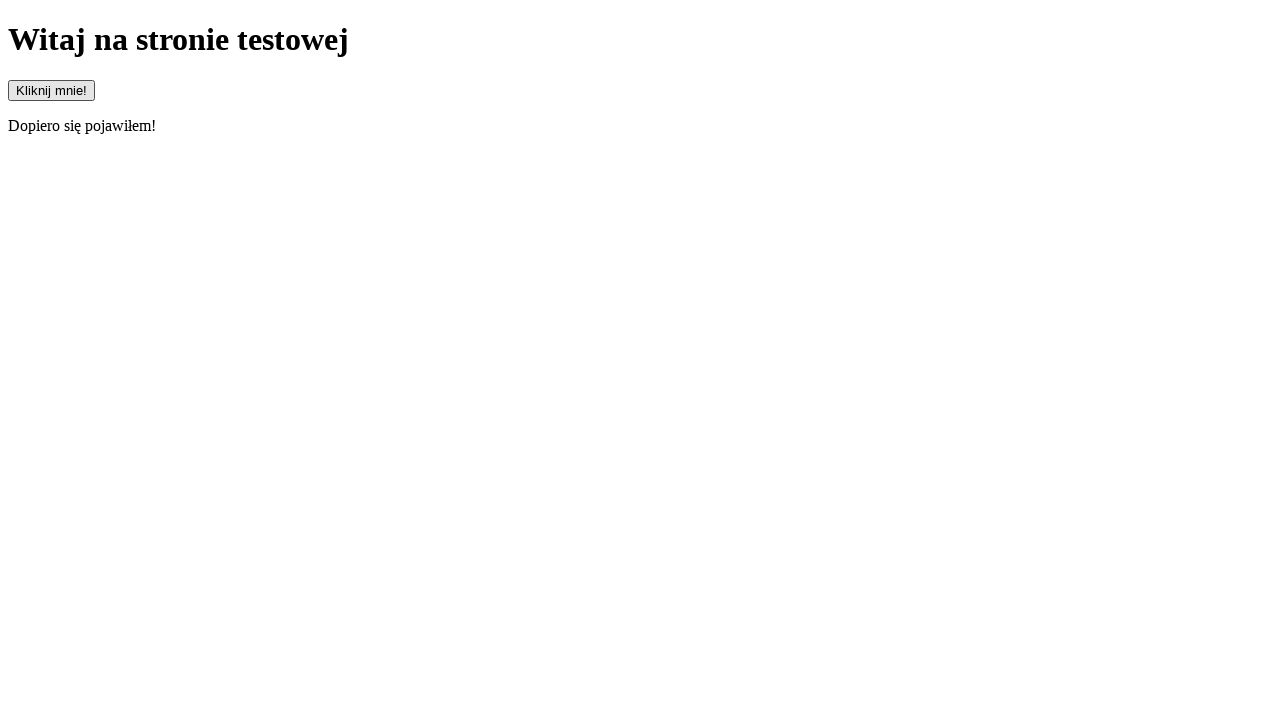

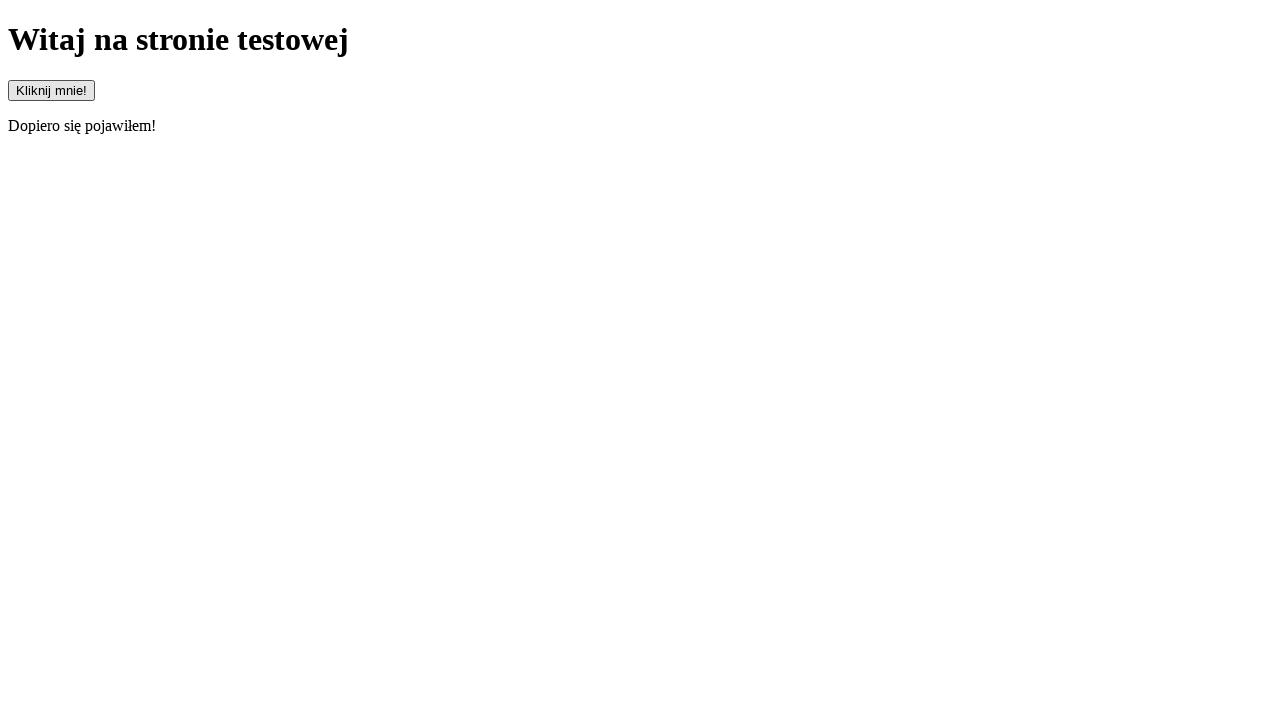